Tests appending text to existing content in a textbox

Starting URL: https://artoftesting.com/samplesiteforselenium

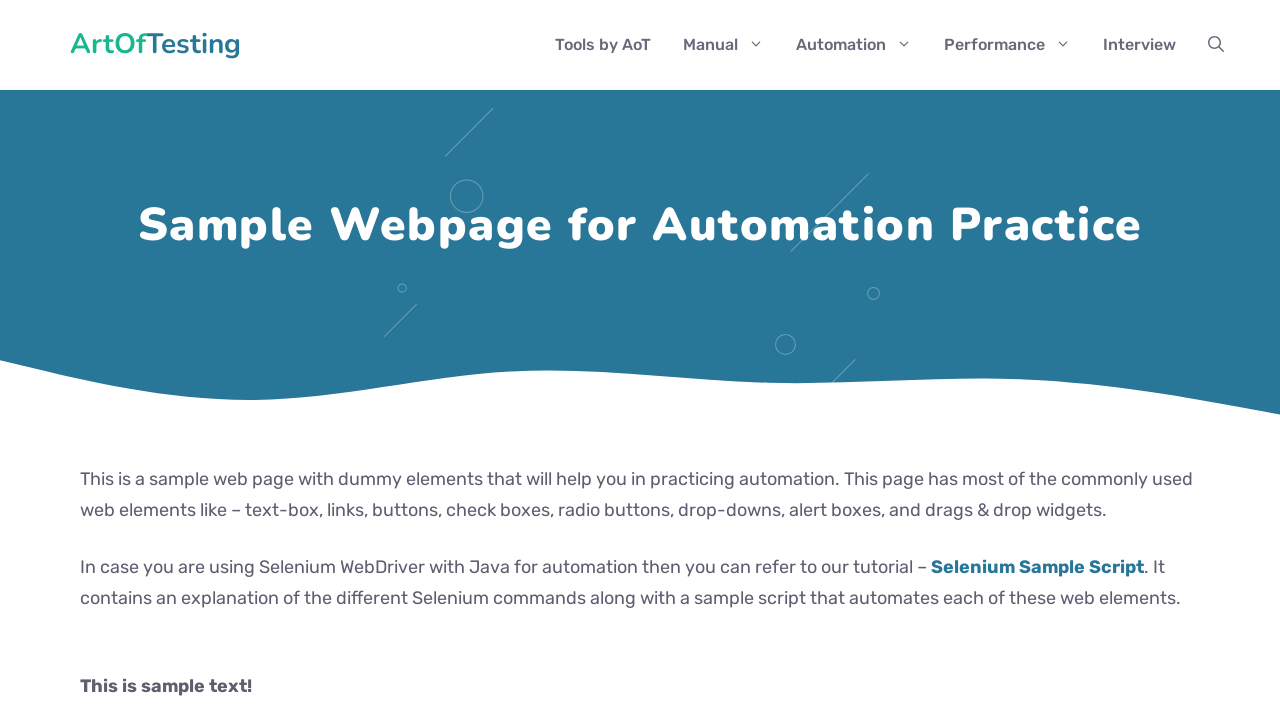

Filled textbox with initial text 'Hello' on #fname
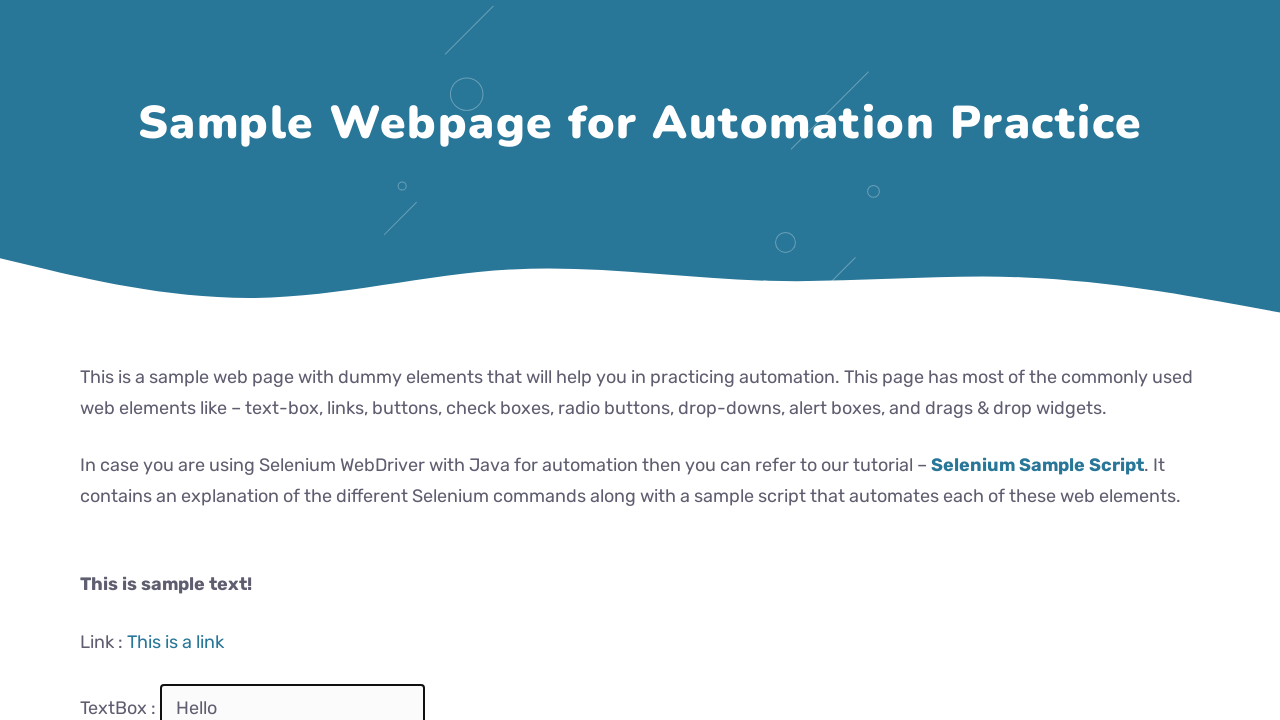

Retrieved current textbox value 'Hello'
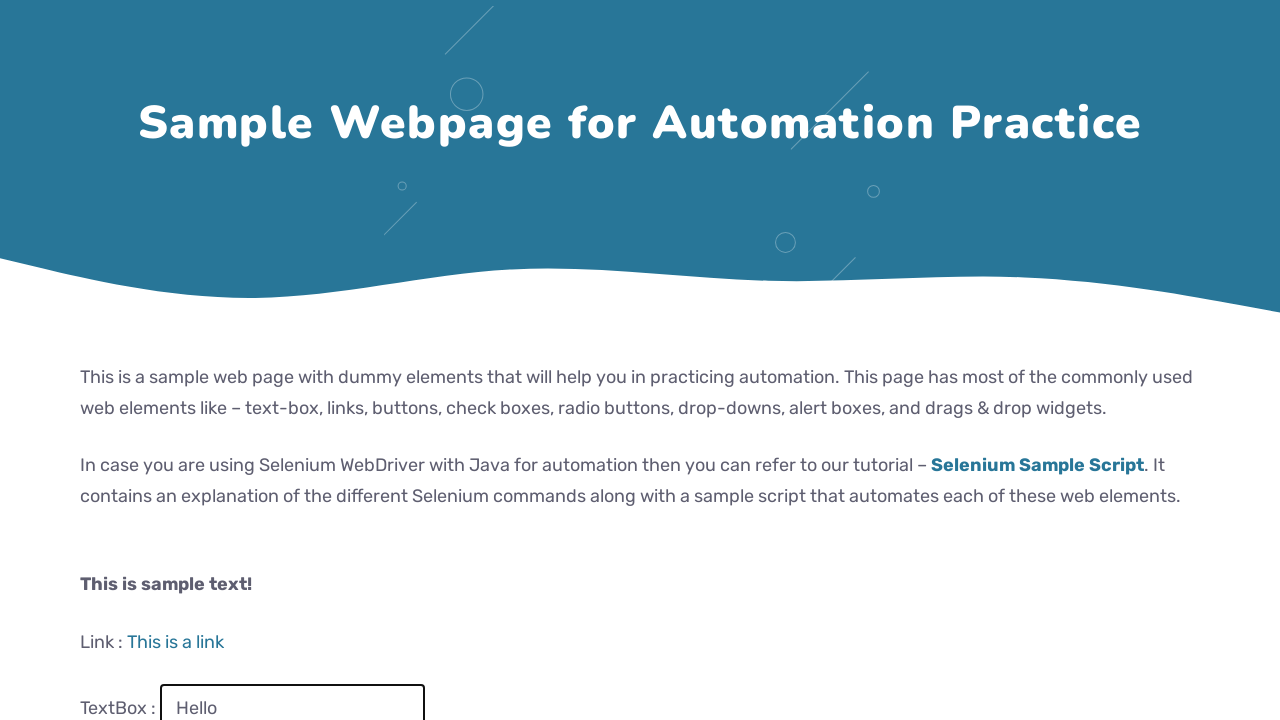

Appended ' World' to textbox, now contains 'Hello World' on #fname
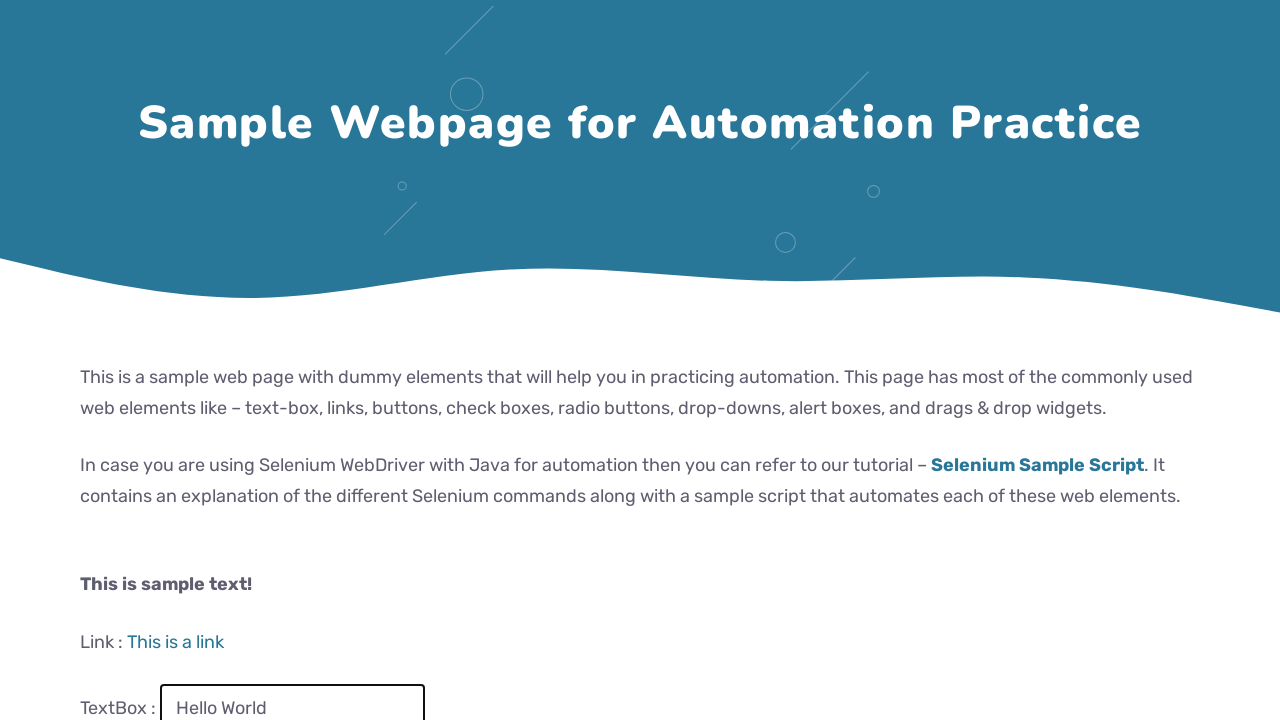

Retrieved final textbox value to verify append operation
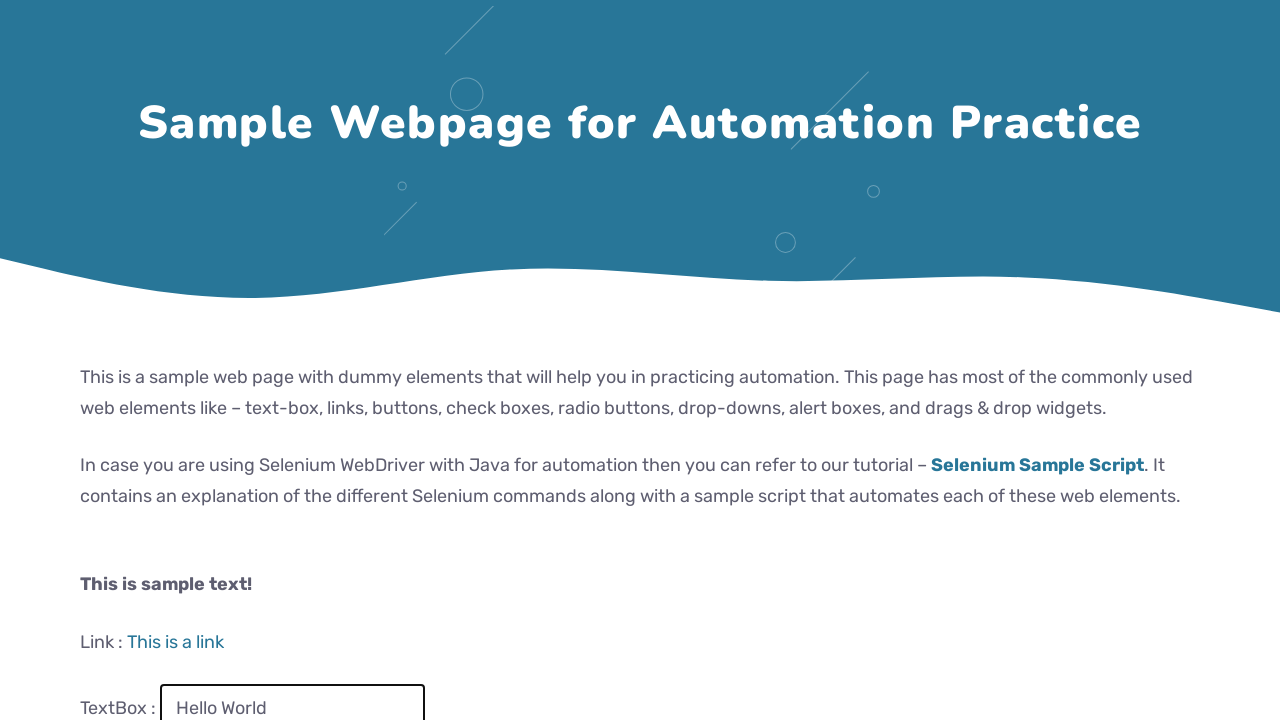

Assertion passed: textbox contains 'Hello World' as expected
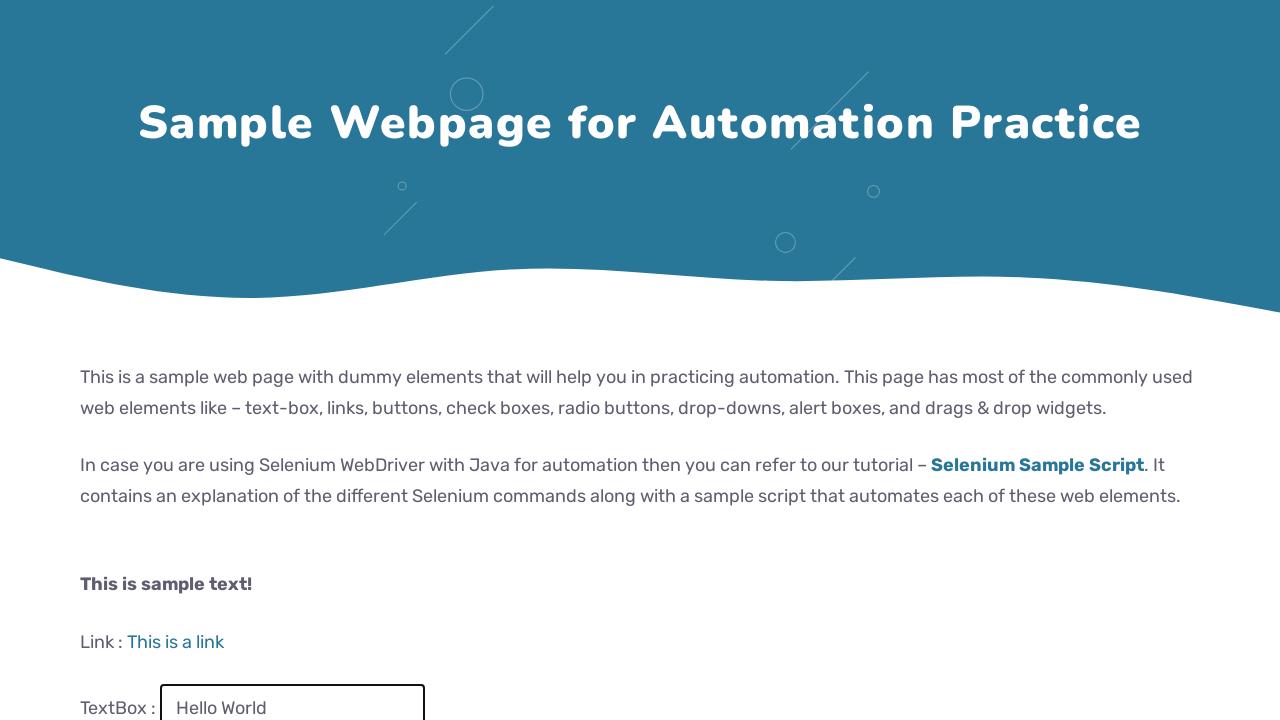

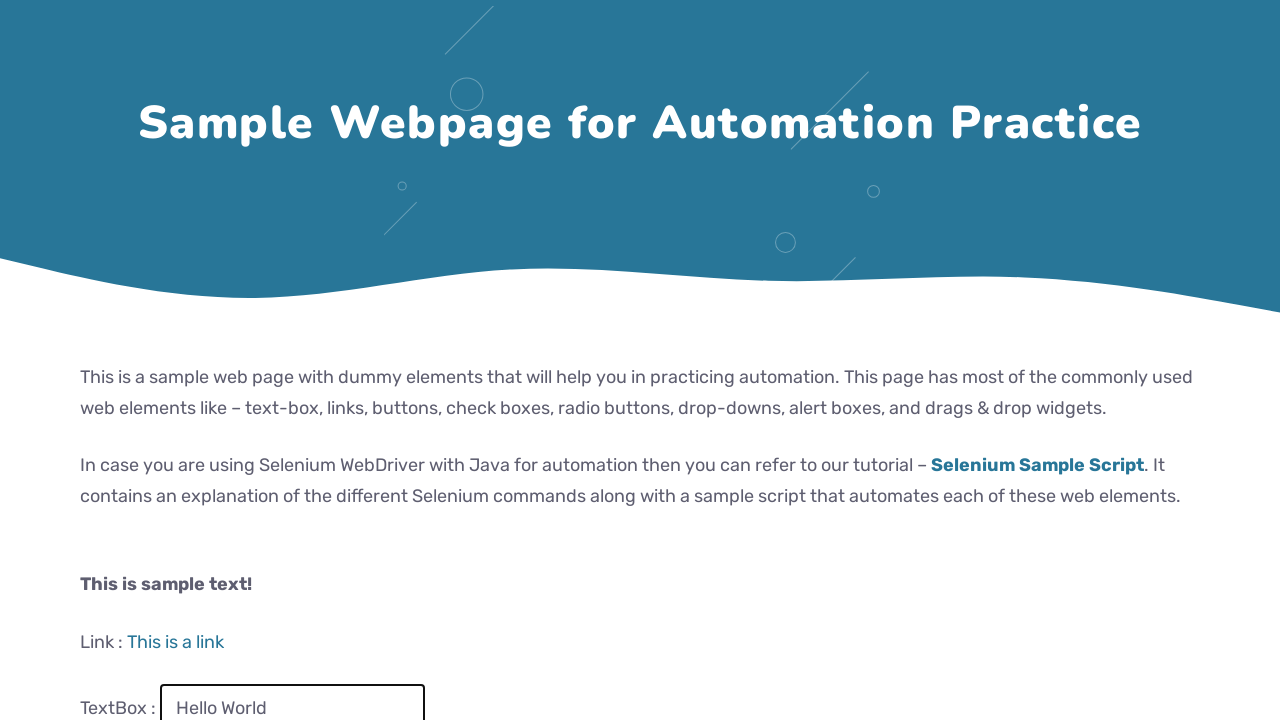